Tests multi-window browser functionality by opening a new window, navigating to a different page, extracting a course name, switching back to the parent window, and entering the extracted text into a form field

Starting URL: https://rahulshettyacademy.com/angularpractice/

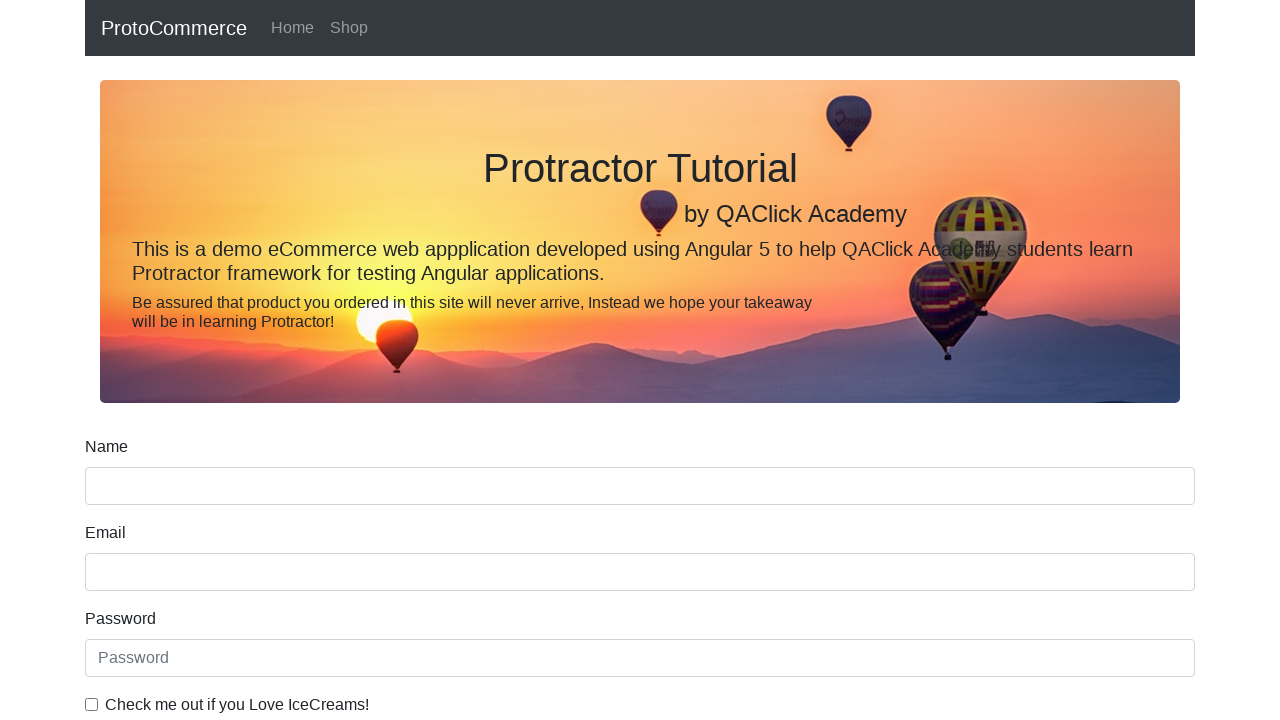

Navigated to starting URL https://rahulshettyacademy.com/angularpractice/
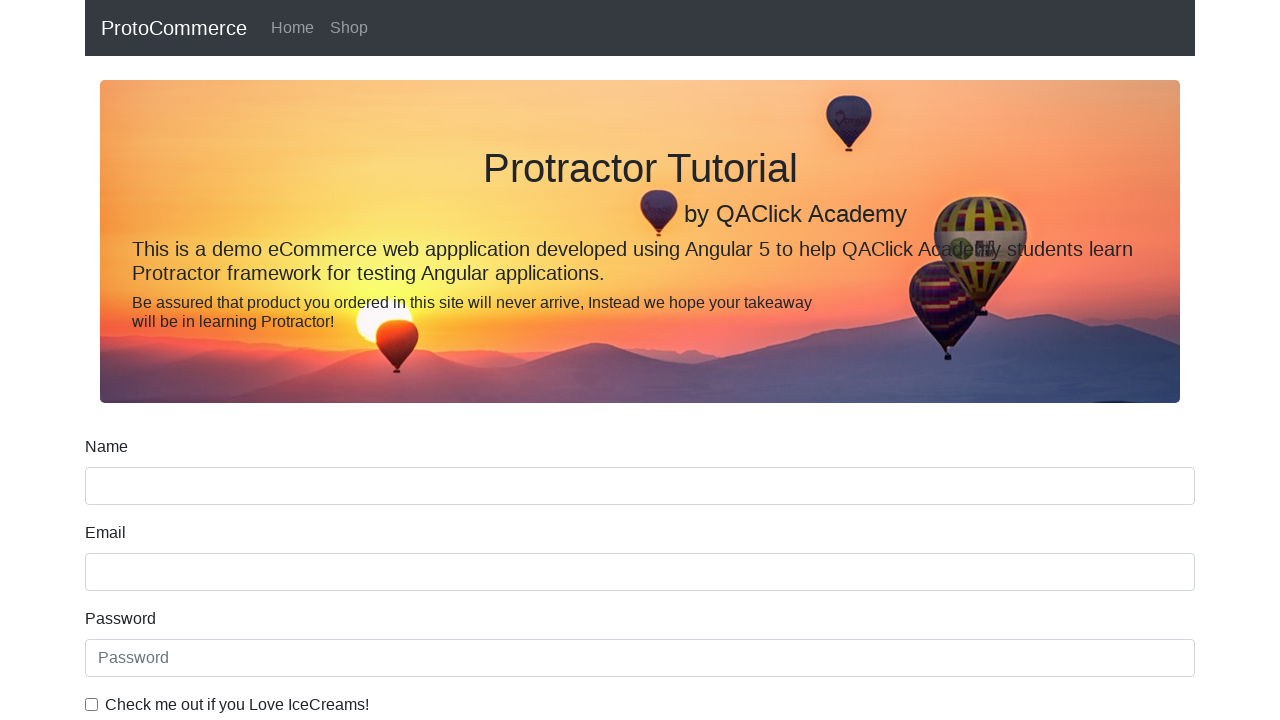

Opened a new window/tab
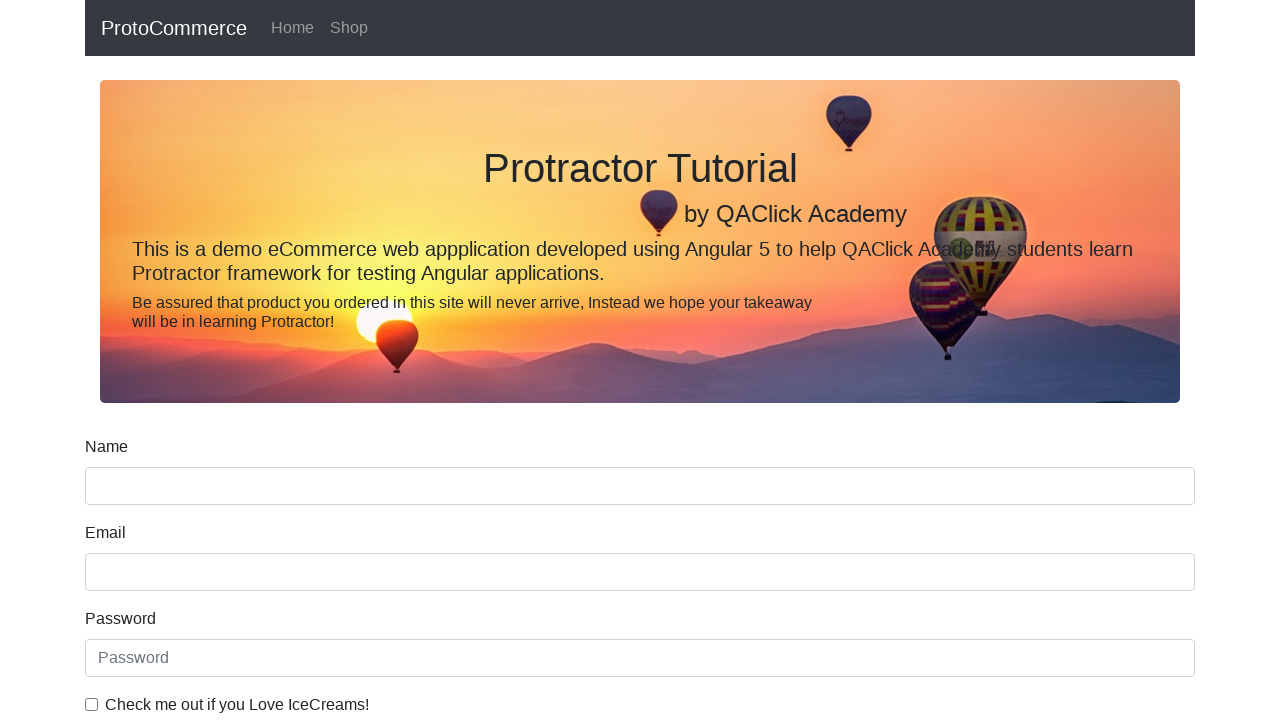

Navigated new window to https://rahulshettyacademy.com/
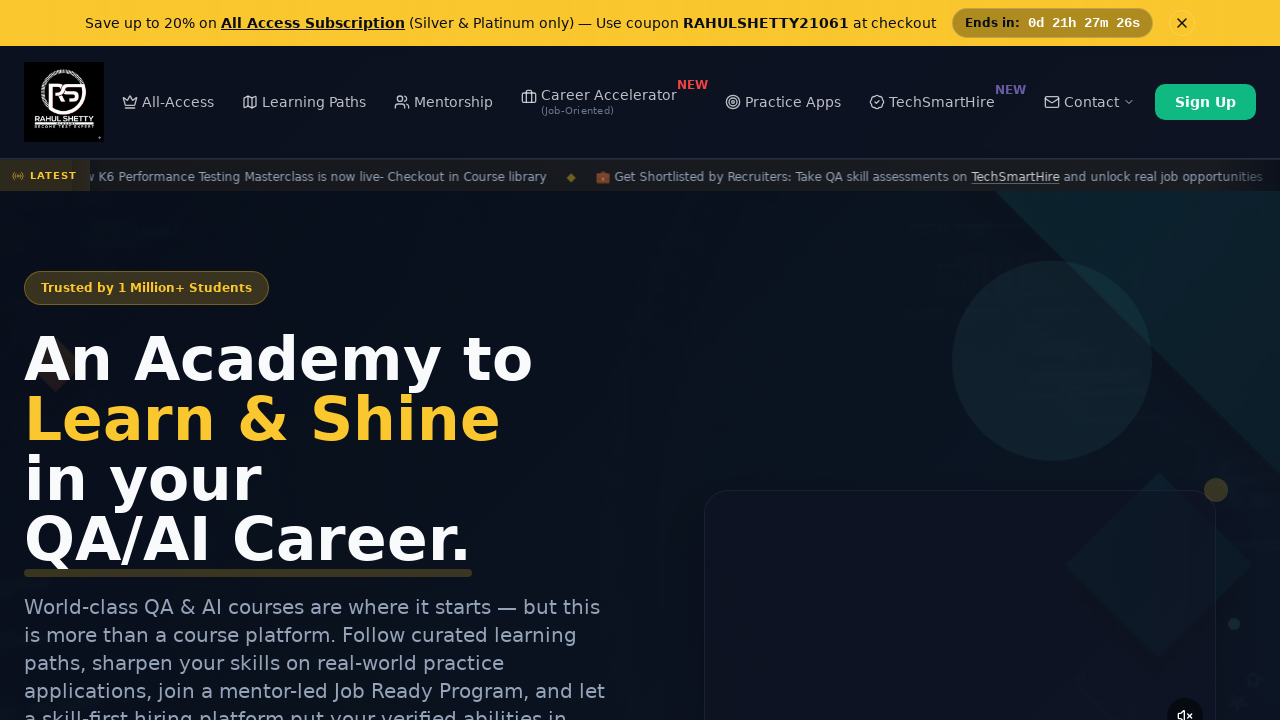

Located course links in new window
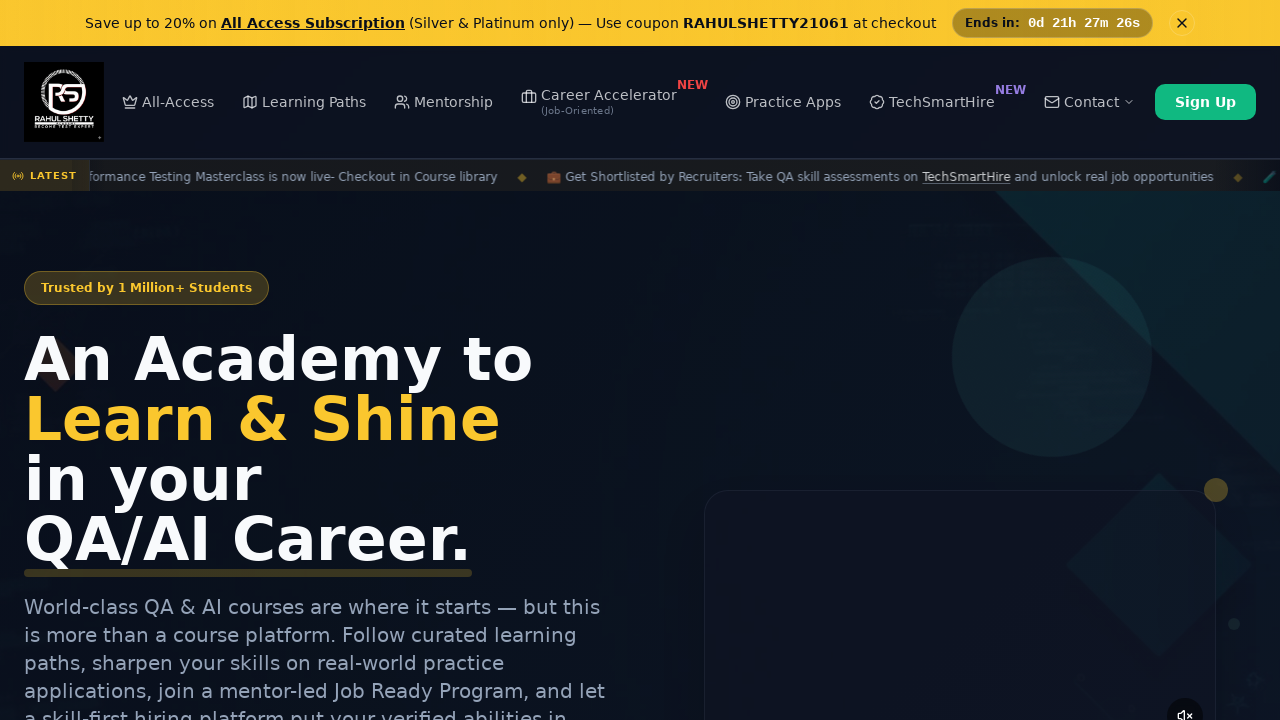

Extracted course name from second link: 'Playwright Testing'
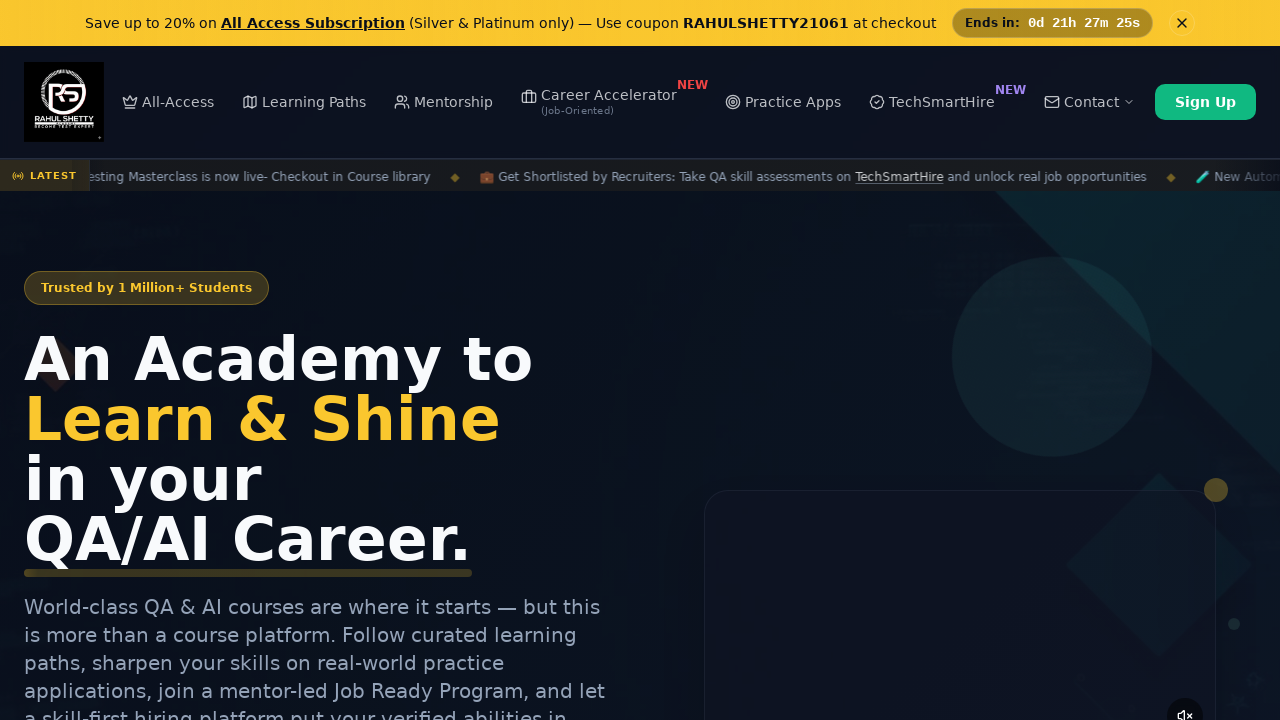

Switched to parent window and filled name field with extracted course name: 'Playwright Testing' on [name='name']
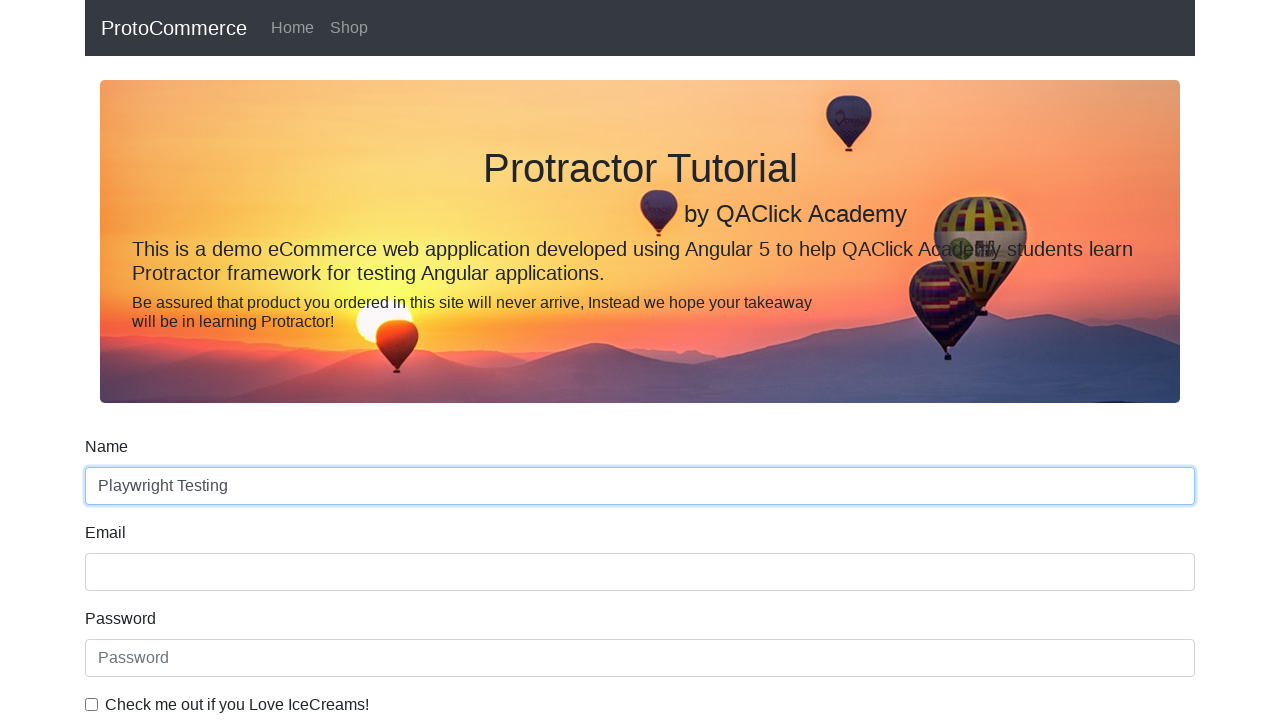

Waited 500ms for form field to update
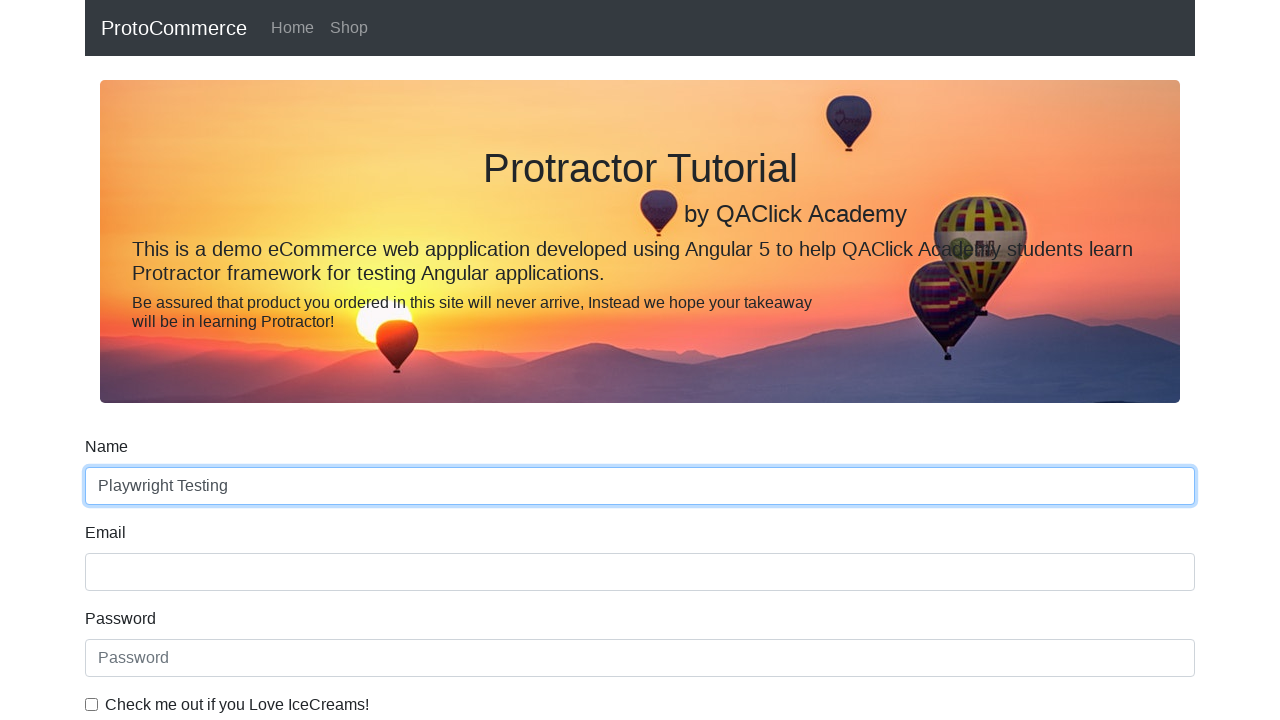

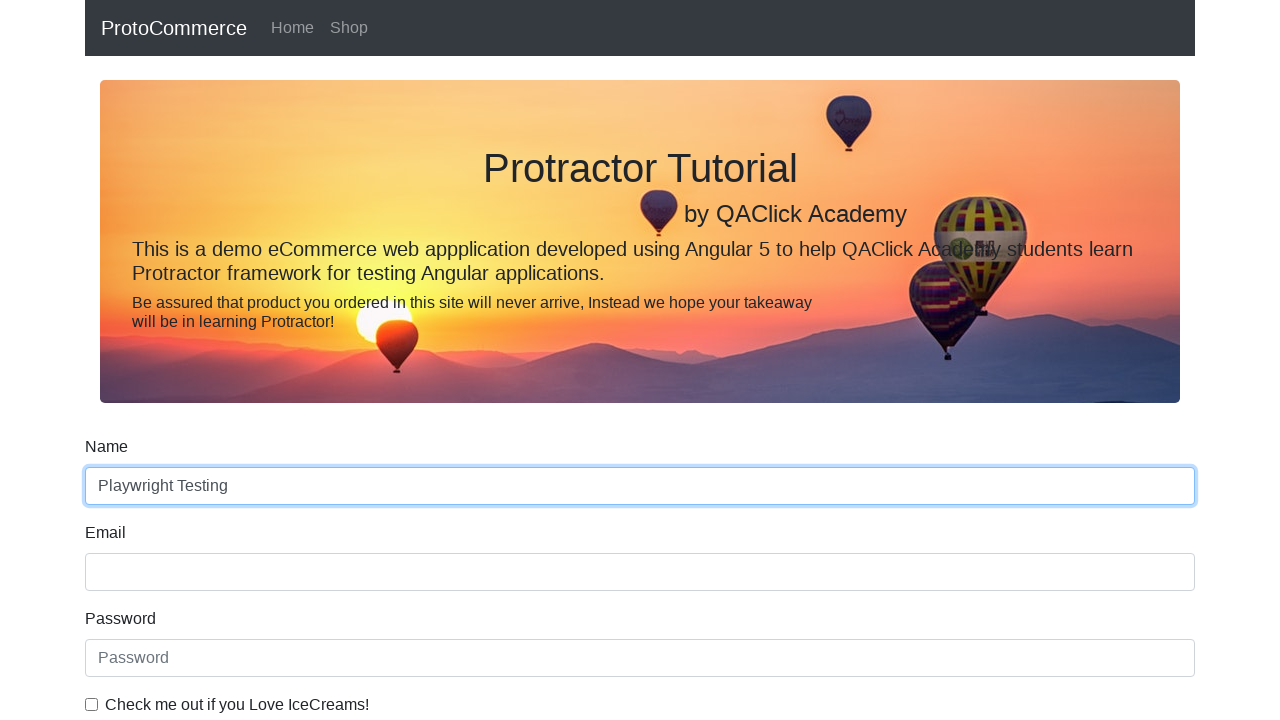